Navigates to a chocolate shop's product collection page, waits for product items to load, and clicks through pagination to browse multiple pages of products.

Starting URL: https://www.chocolate.co.uk/collections/all

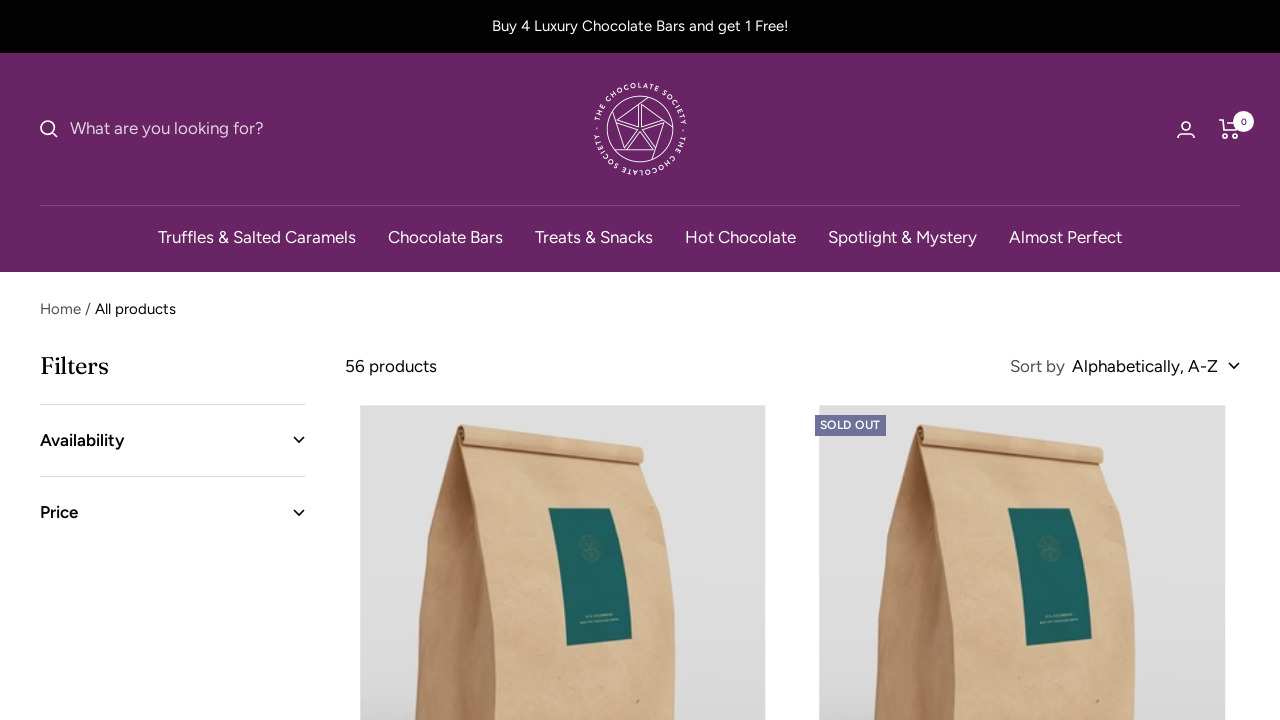

Navigated to chocolate shop product collection page
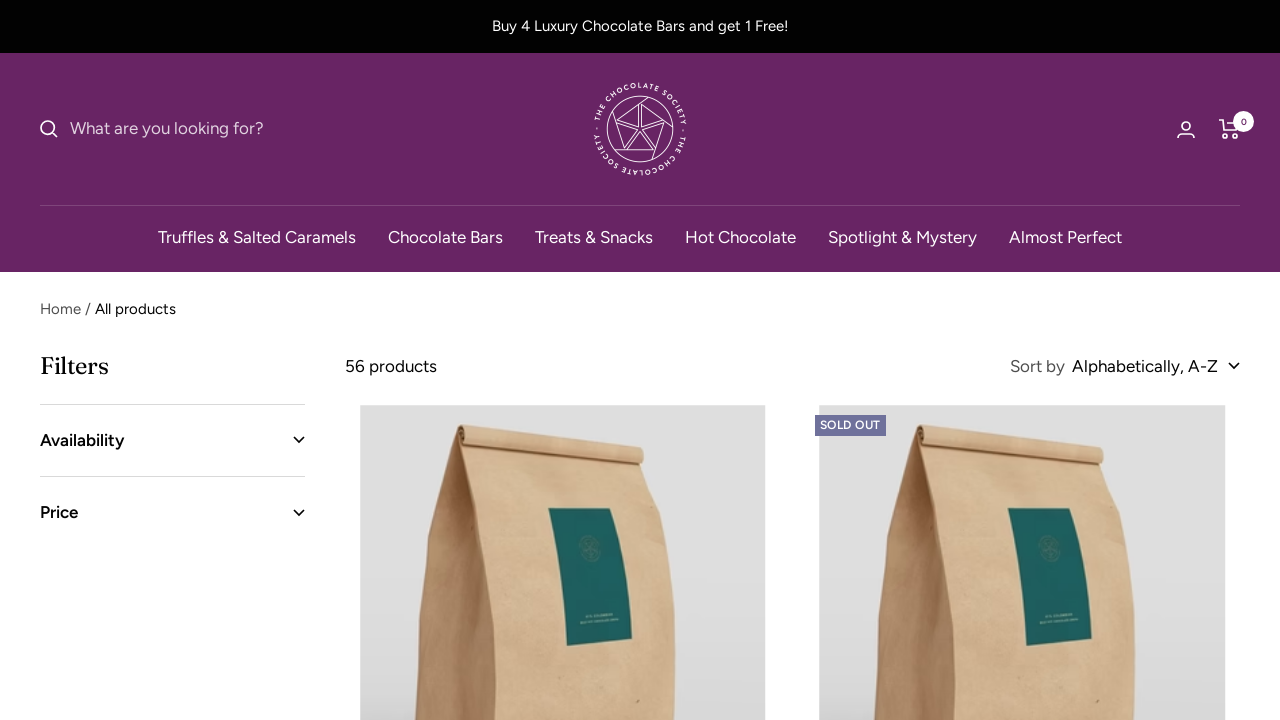

Product items loaded on collection page
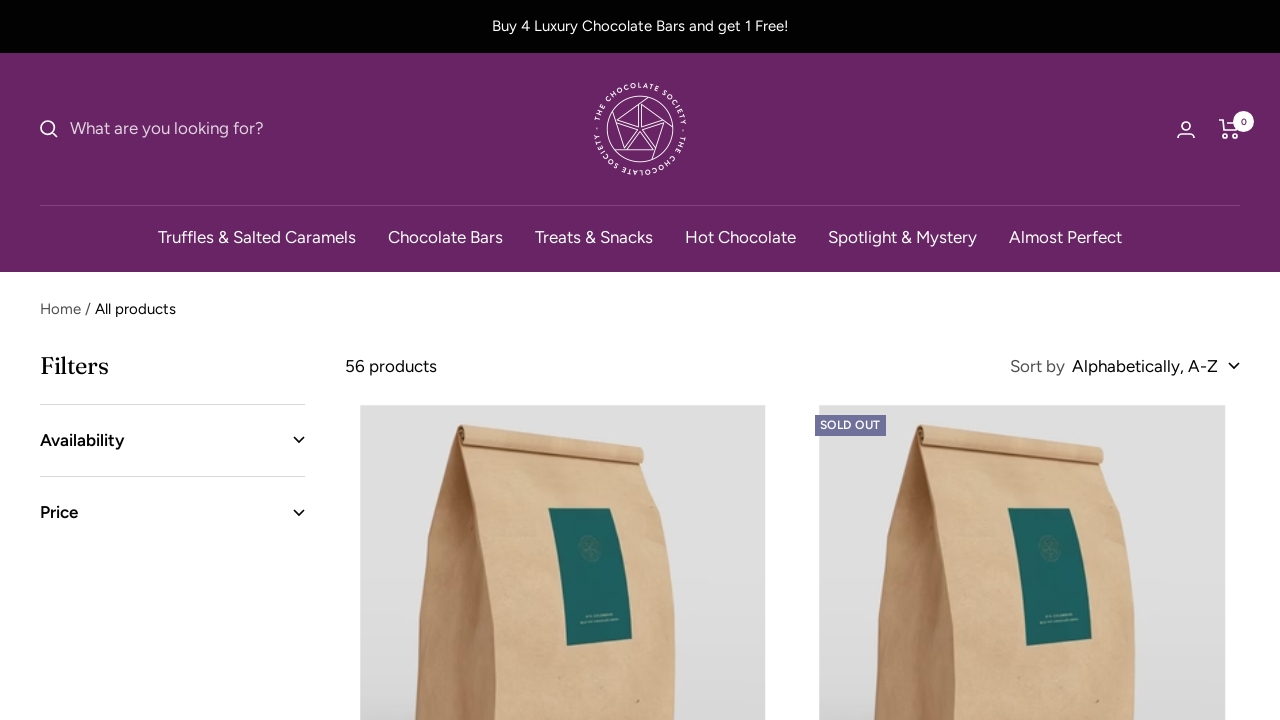

Clicked pagination link to navigate to next page at (876, 360) on a.pagination__nav-item:nth-child(4)
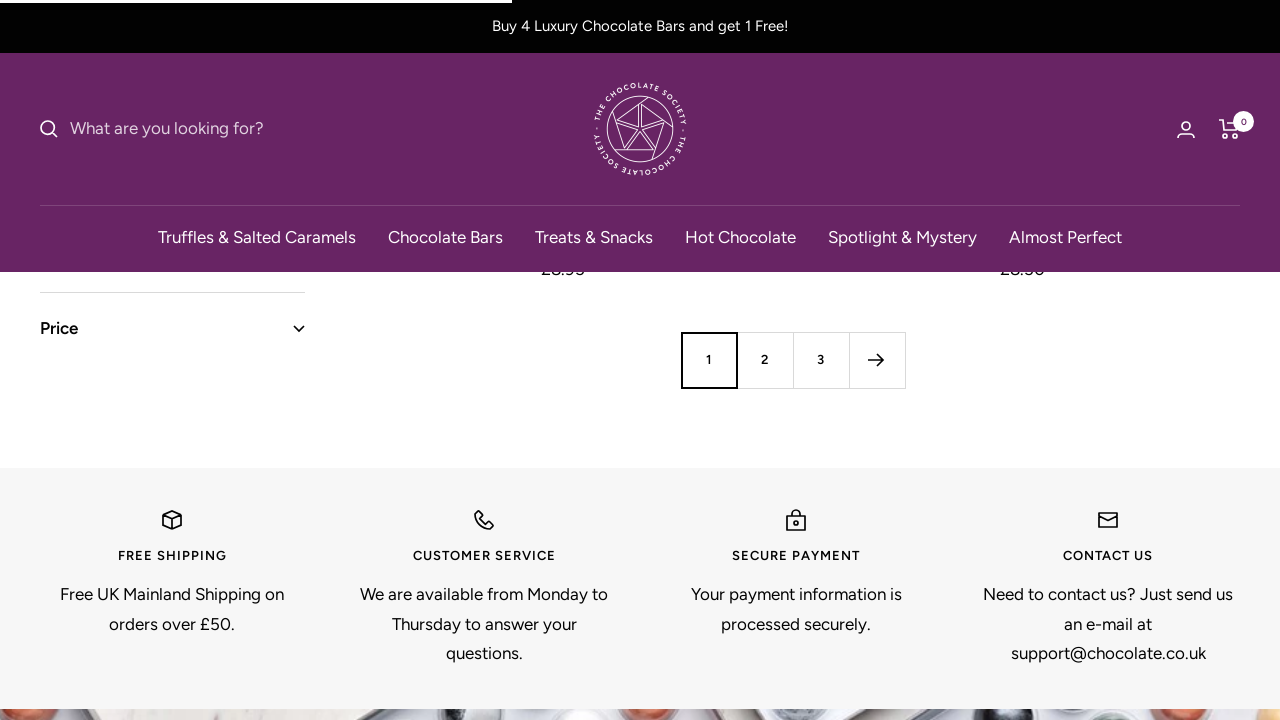

Products loaded on second page
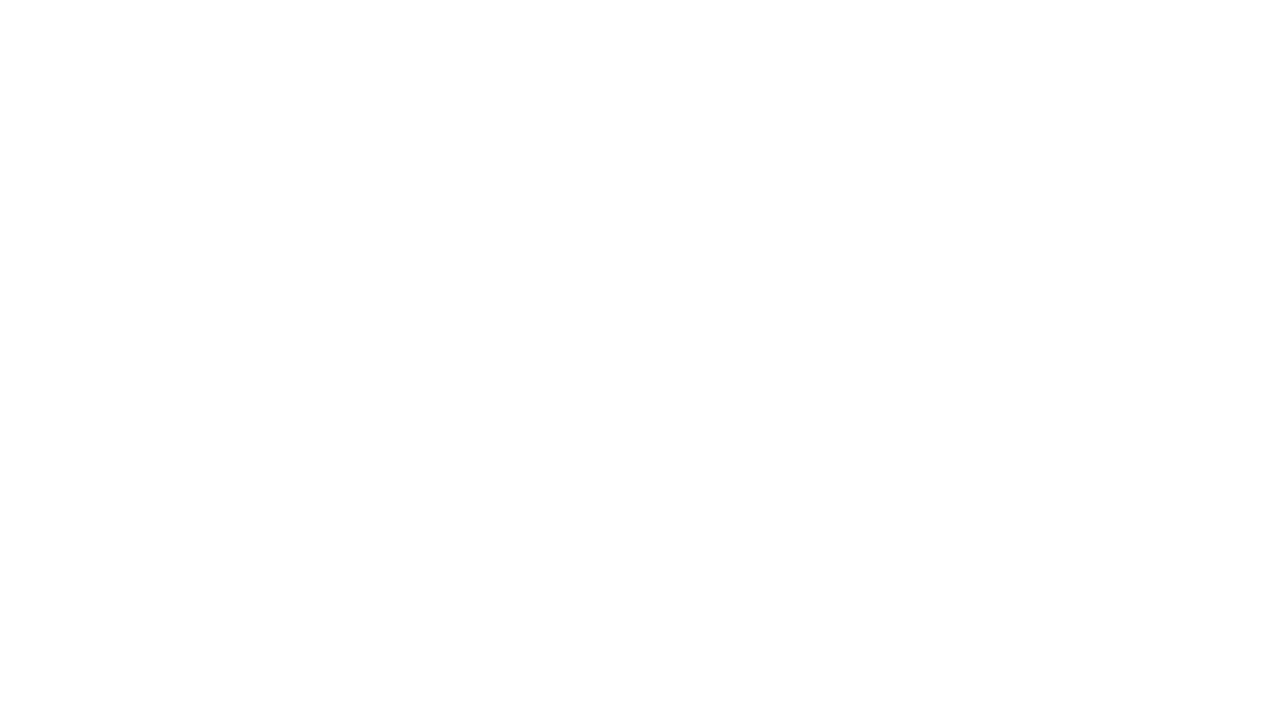

Clicked pagination link to navigate to third page at (848, 360) on a.pagination__nav-item:nth-child(4)
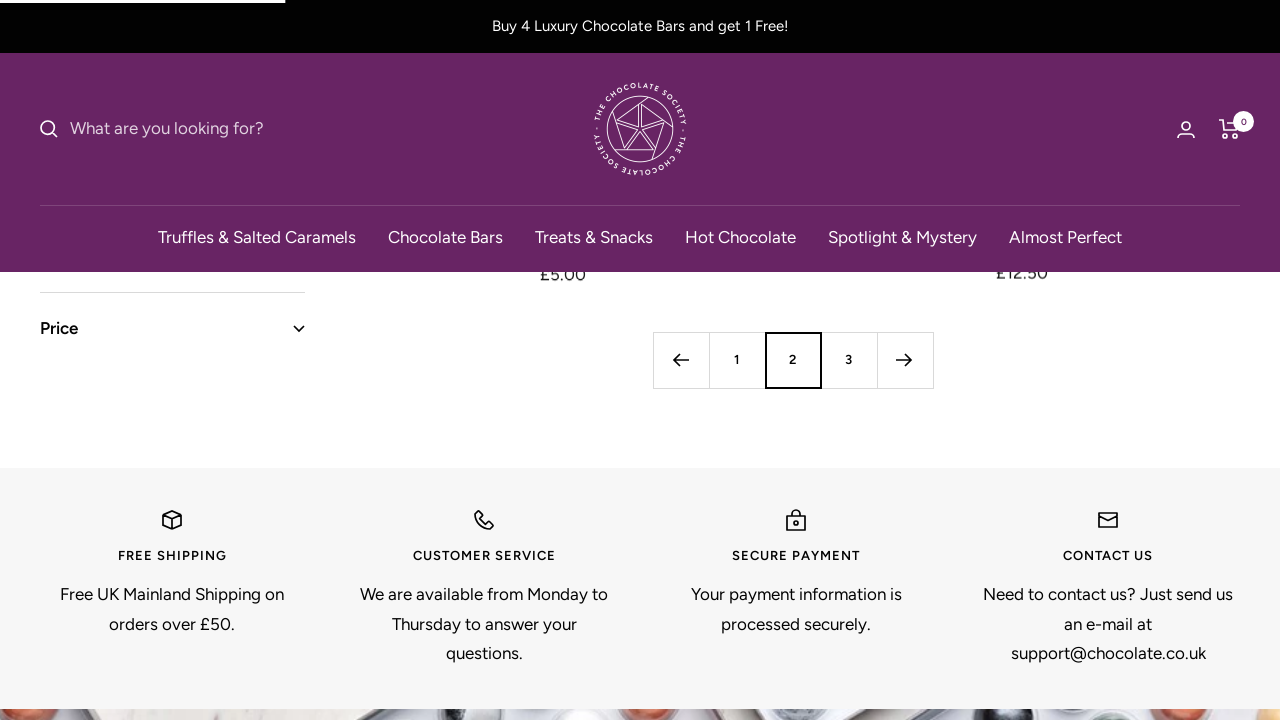

Products loaded on third page
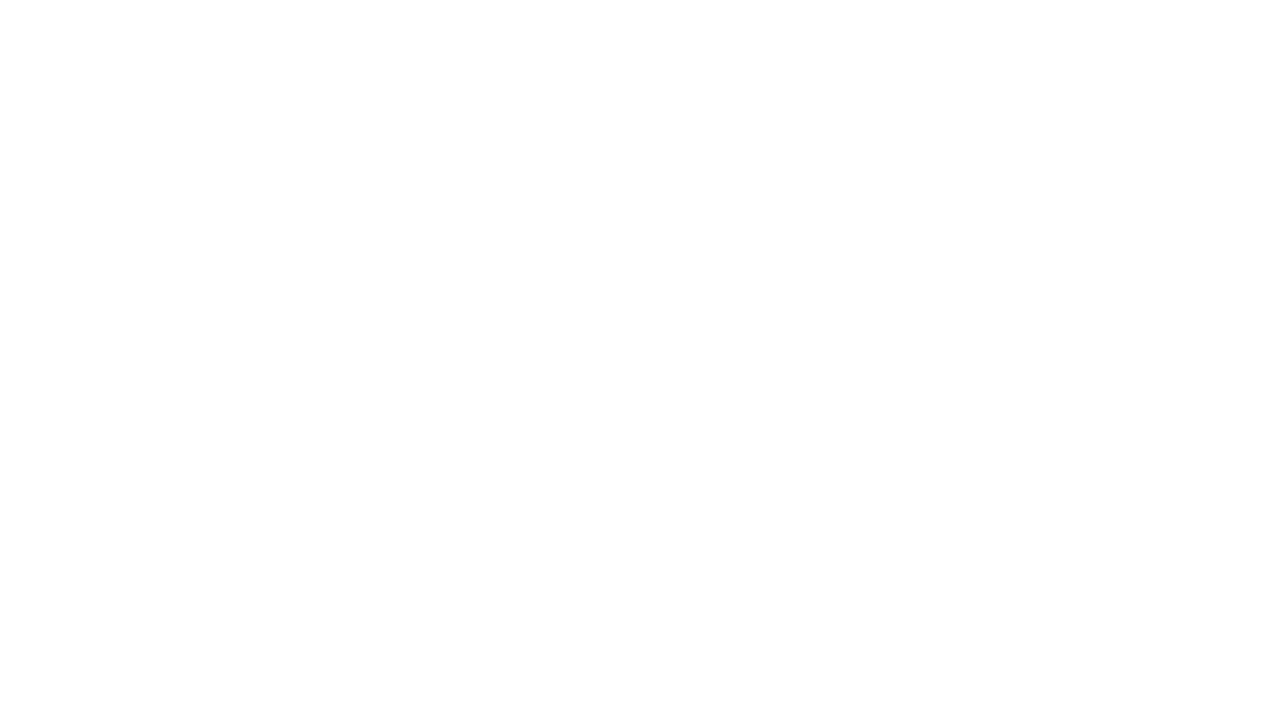

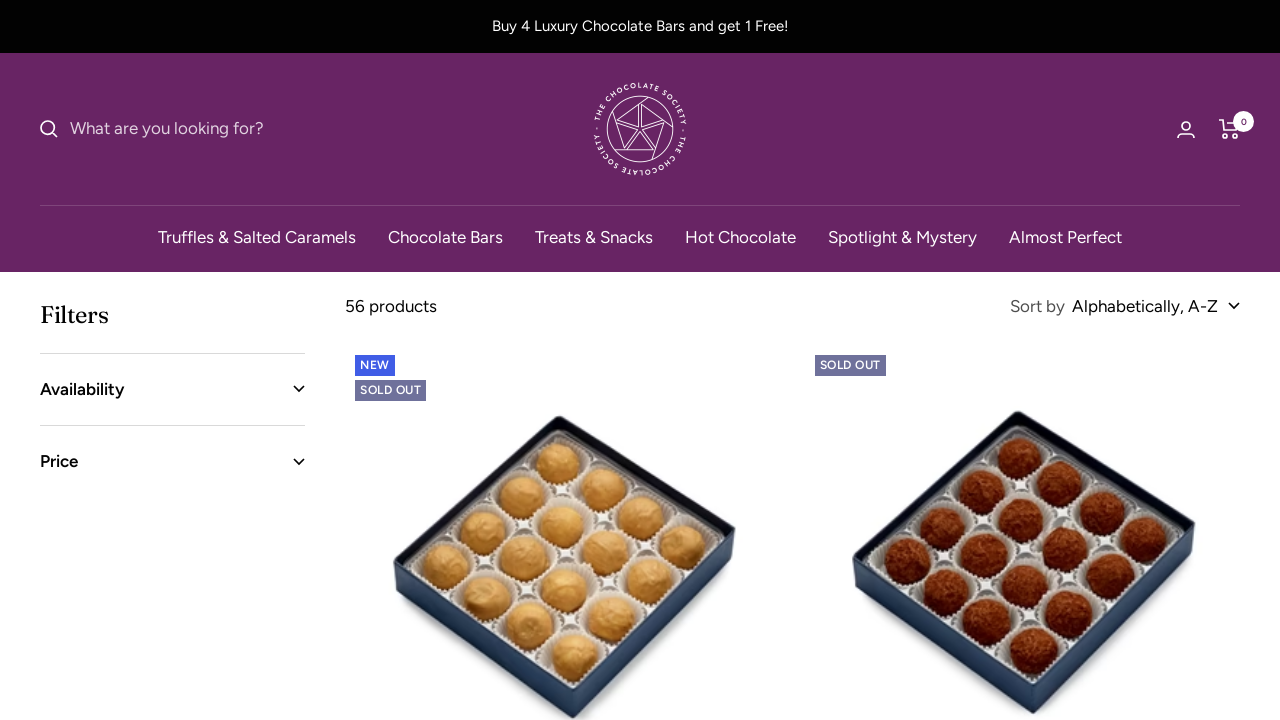